Tests keyboard actions on a text comparison tool by entering text, using Ctrl+A to select all, Ctrl+C to copy, Tab to switch fields, and Ctrl+V to paste the copied text

Starting URL: https://text-compare.com/

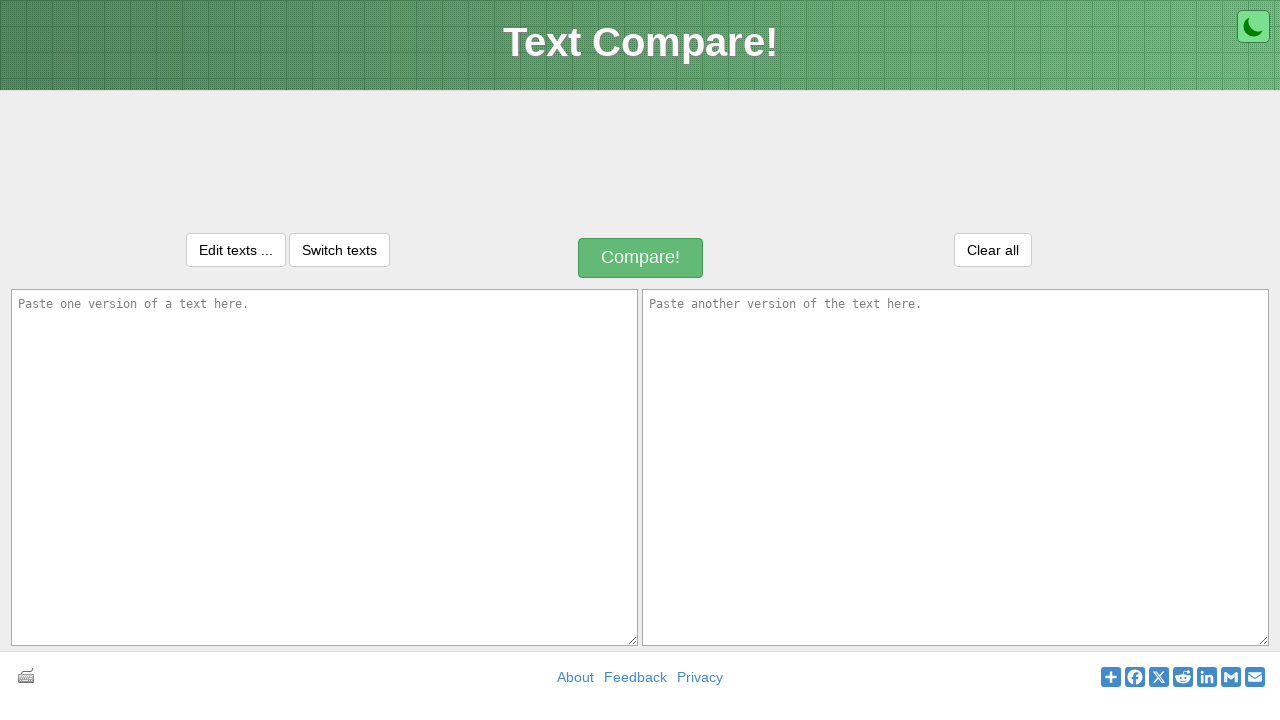

Clicked compare button at (641, 258) on xpath=//*[@id='compareButton']/div[1]
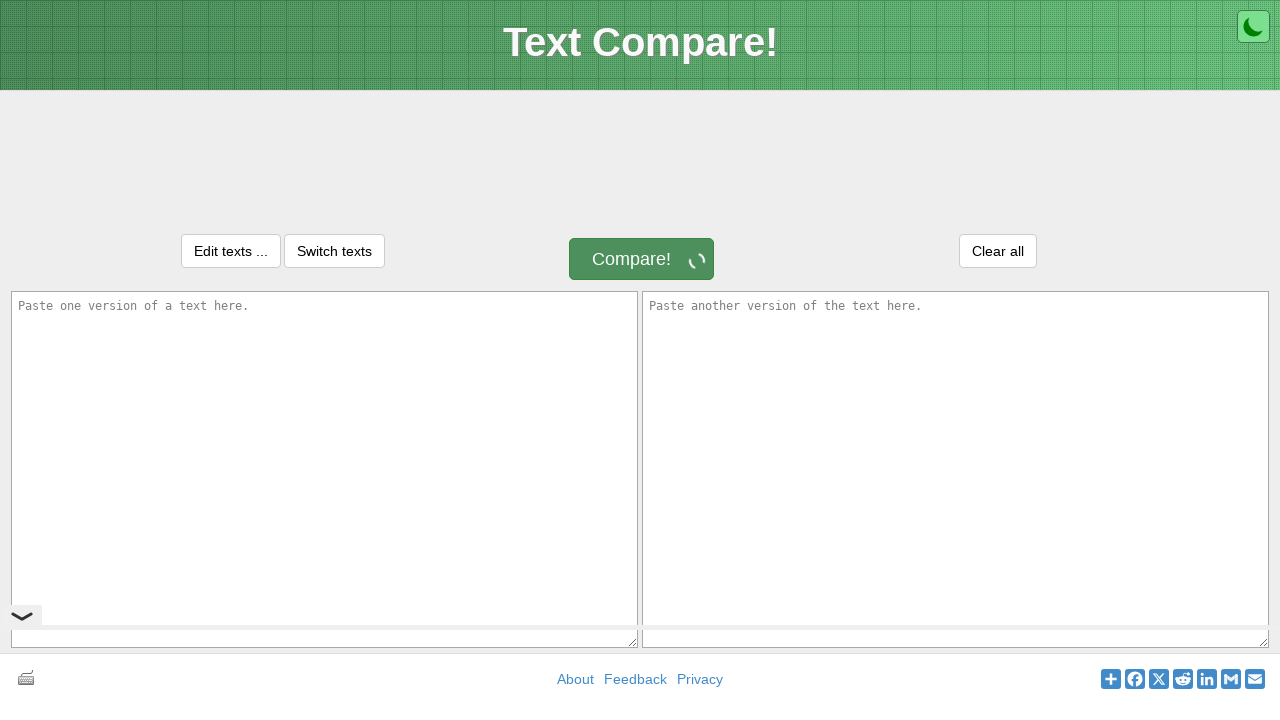

Clicked button in form table at (993, 323) on xpath=//*[@id='textCompareForm']/div/table/tbody/tr/td[3]/button
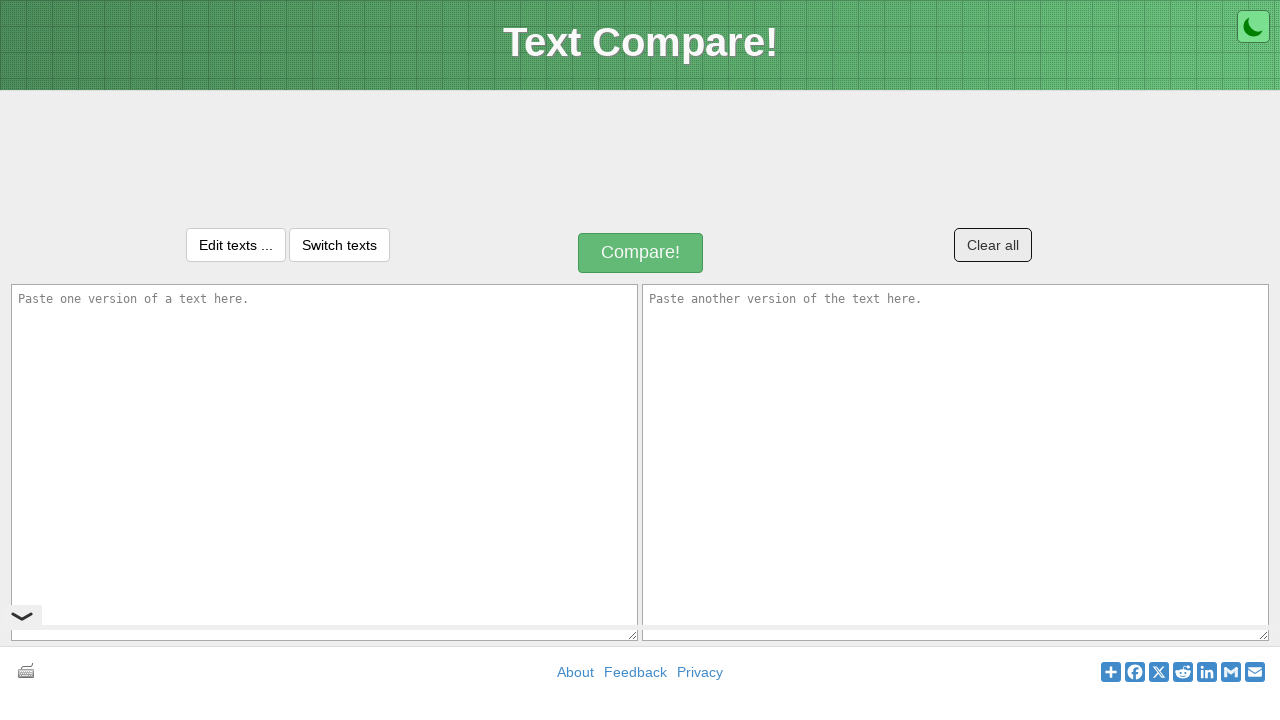

Entered text in first input field on #inputText1
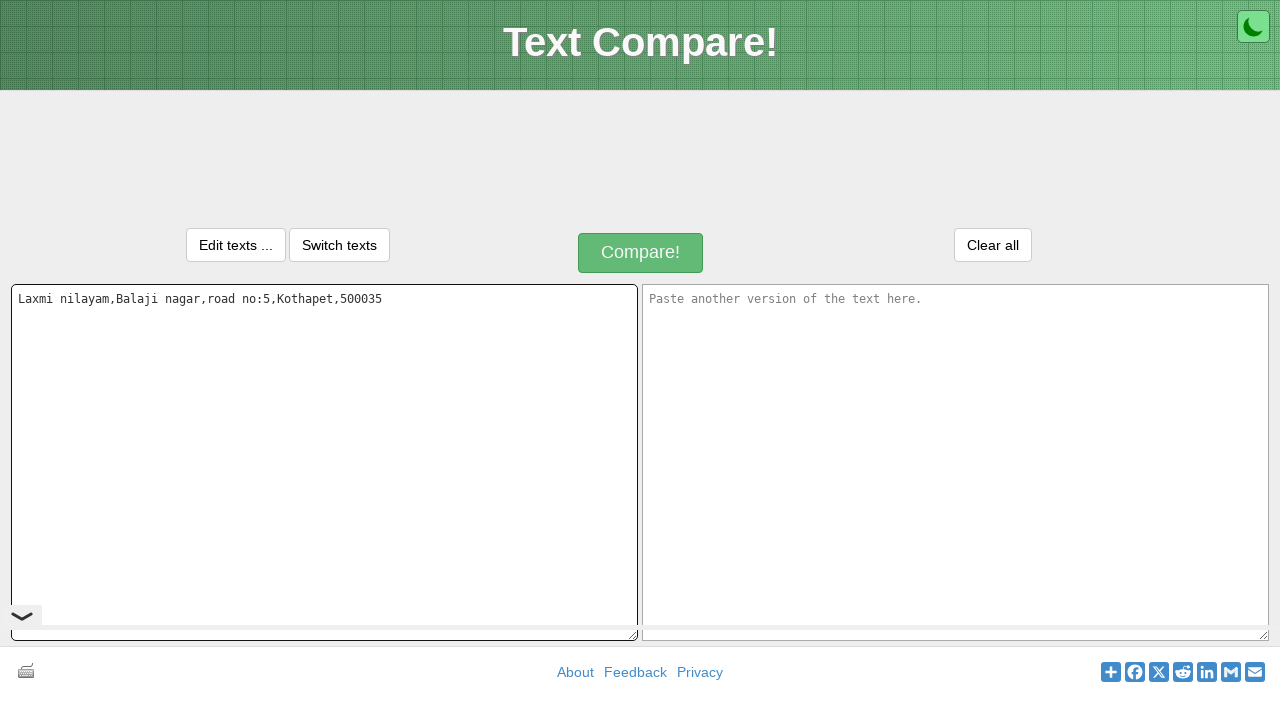

Clicked on first input field to focus at (324, 462) on #inputText1
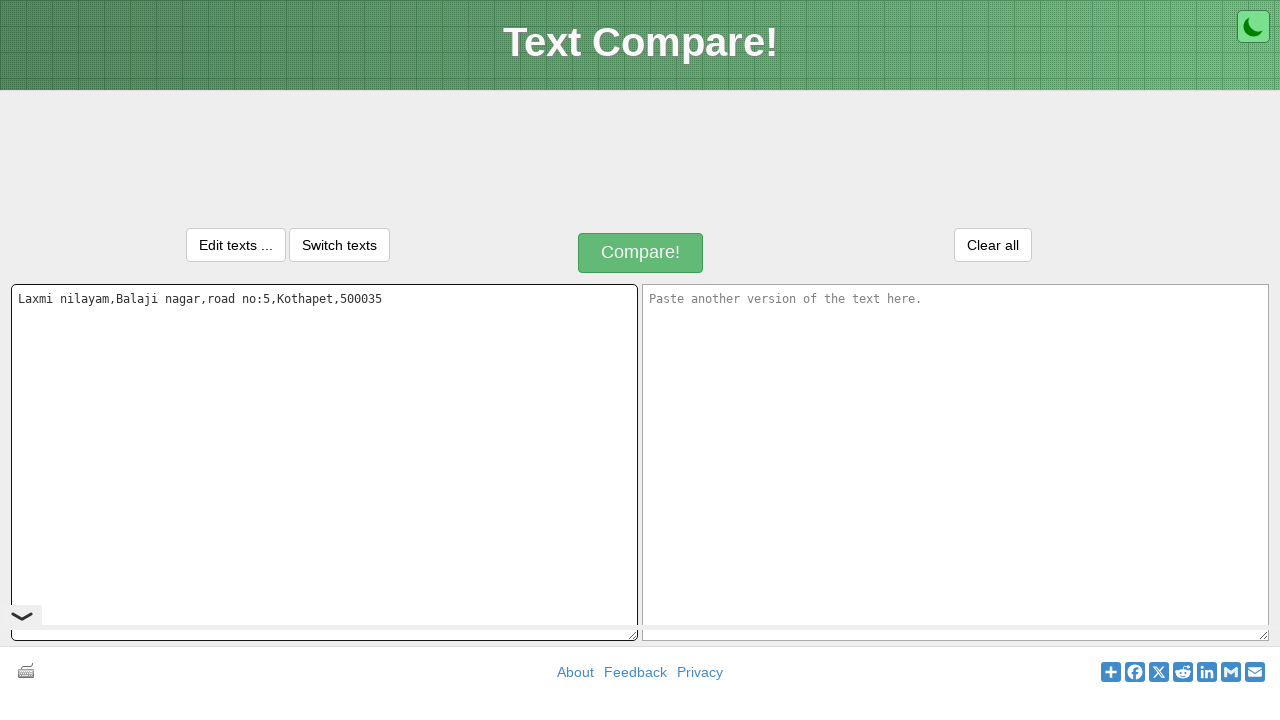

Selected all text using Ctrl+A
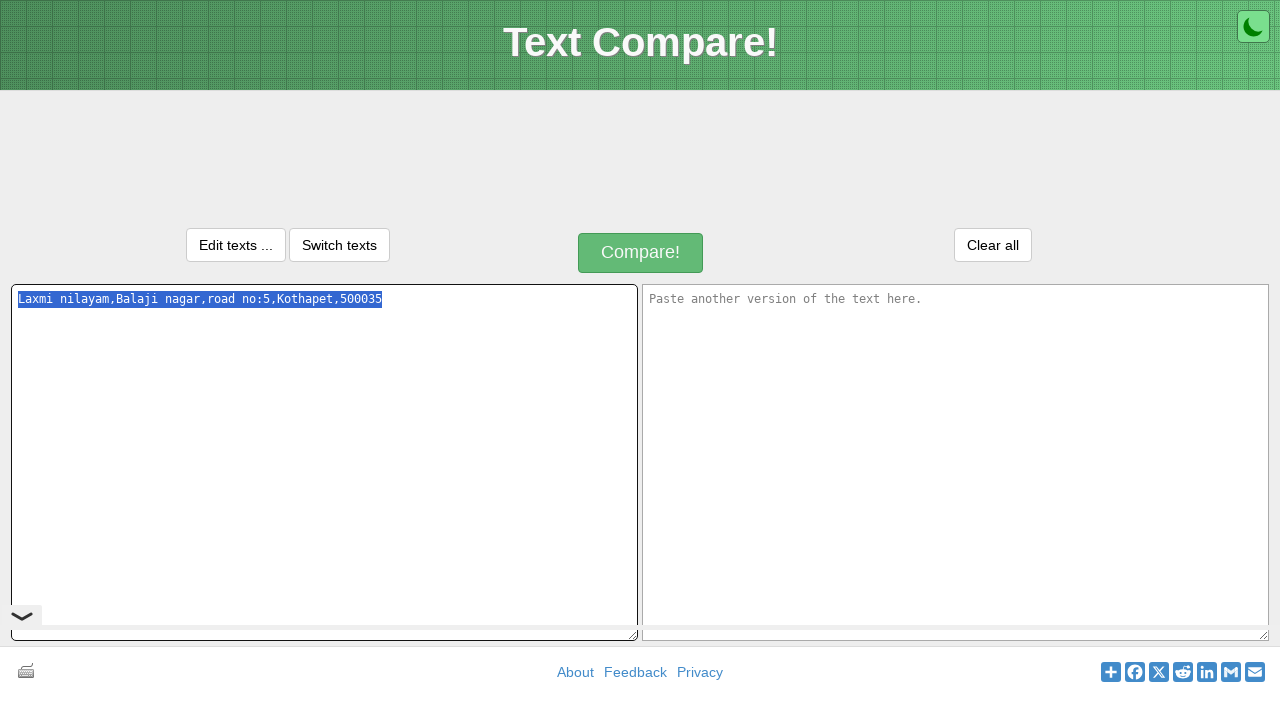

Copied selected text using Ctrl+C
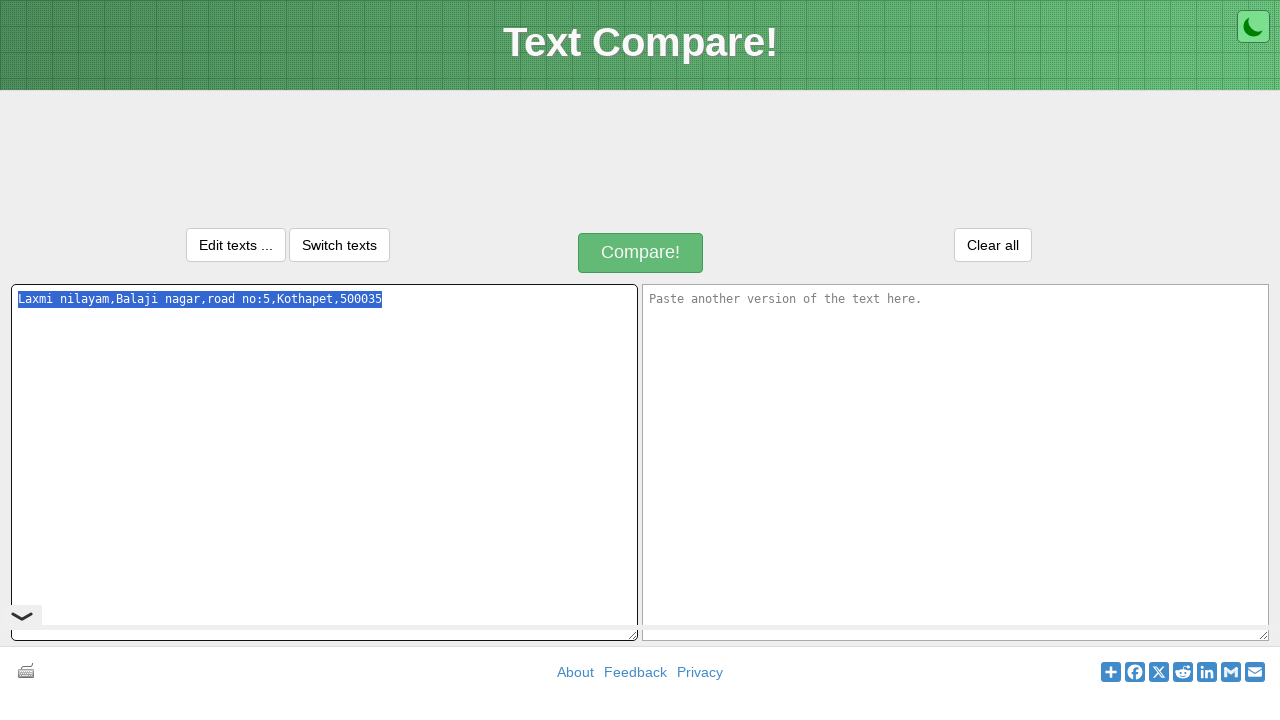

Pressed Tab to switch to next field
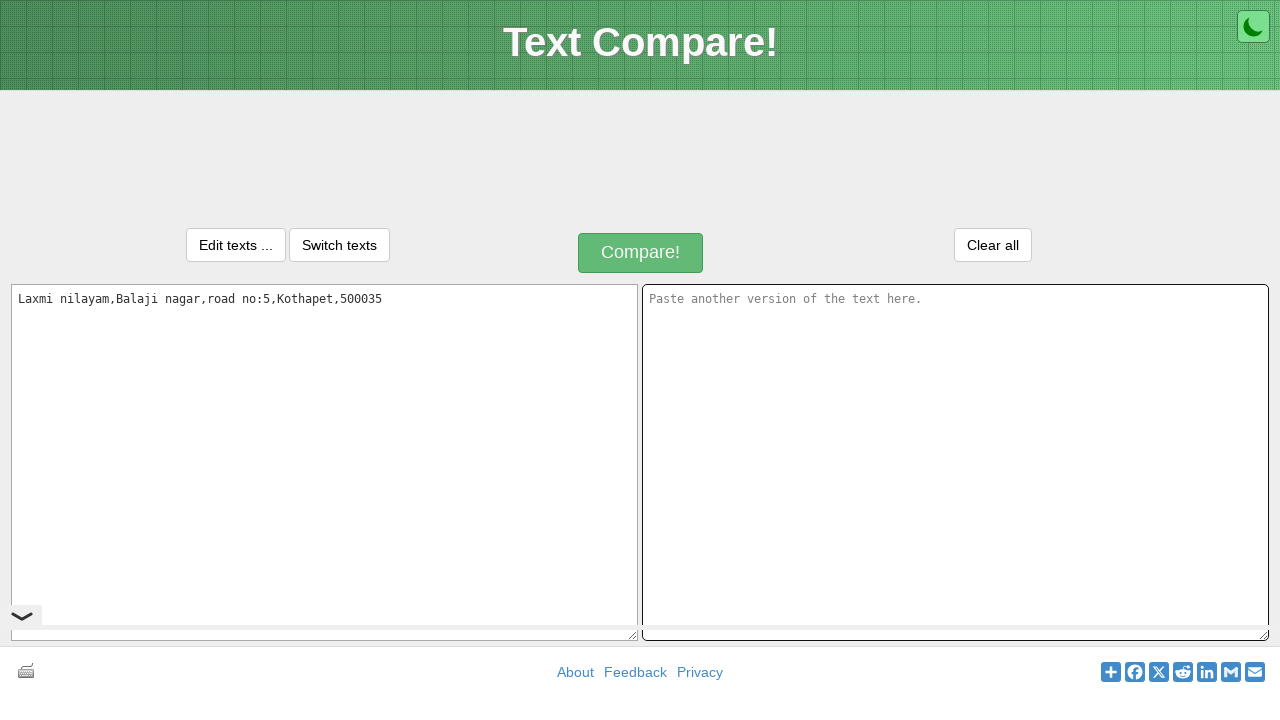

Pasted copied text using Ctrl+V into second field
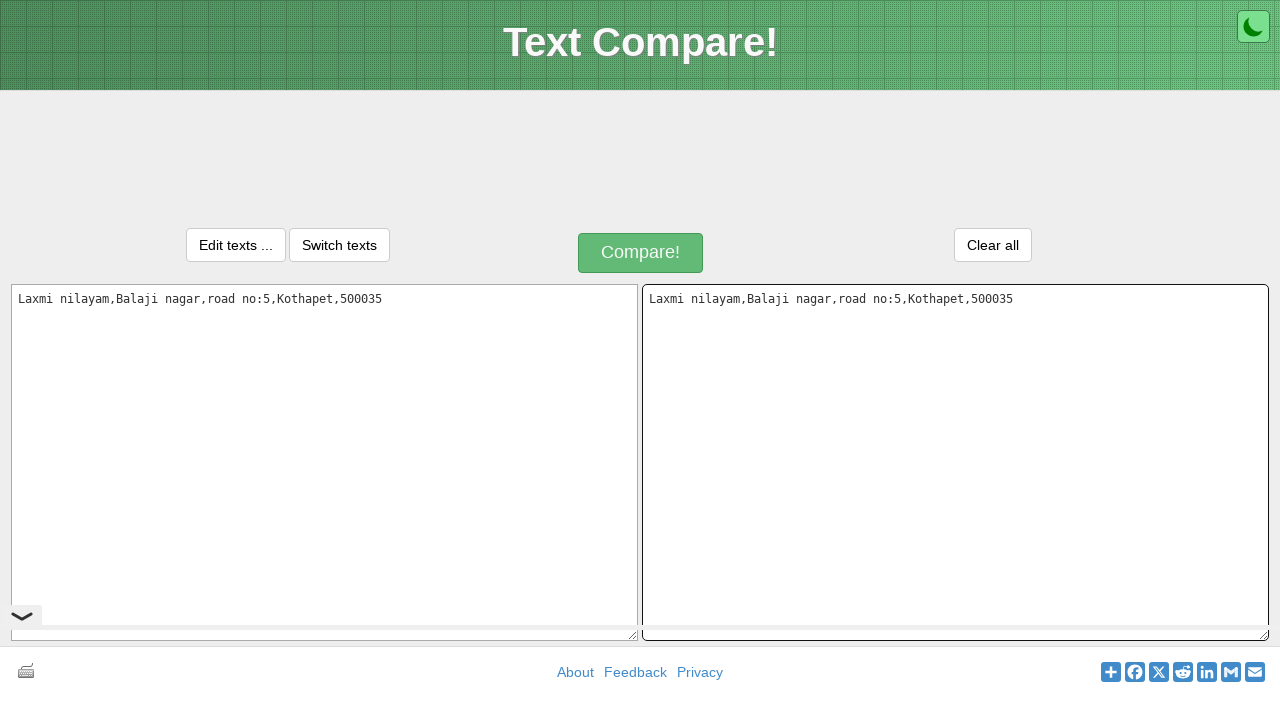

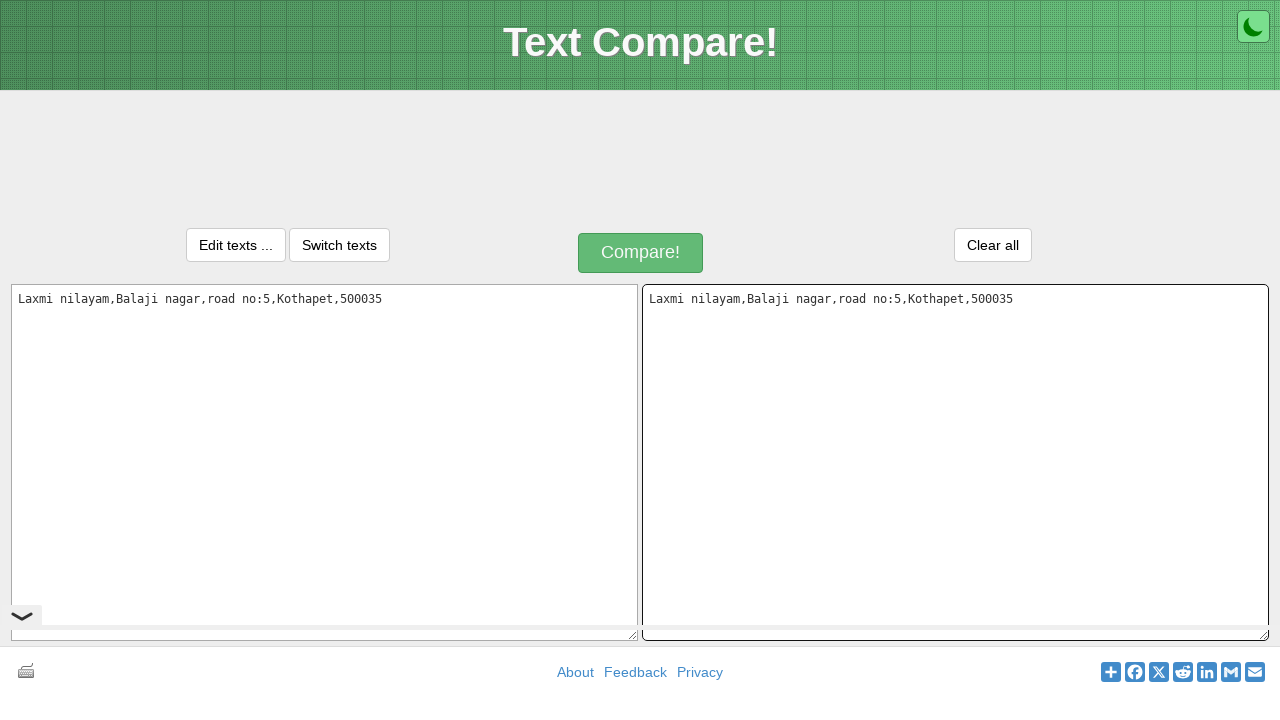